Tests that the todo counter updates as items are added

Starting URL: https://demo.playwright.dev/todomvc

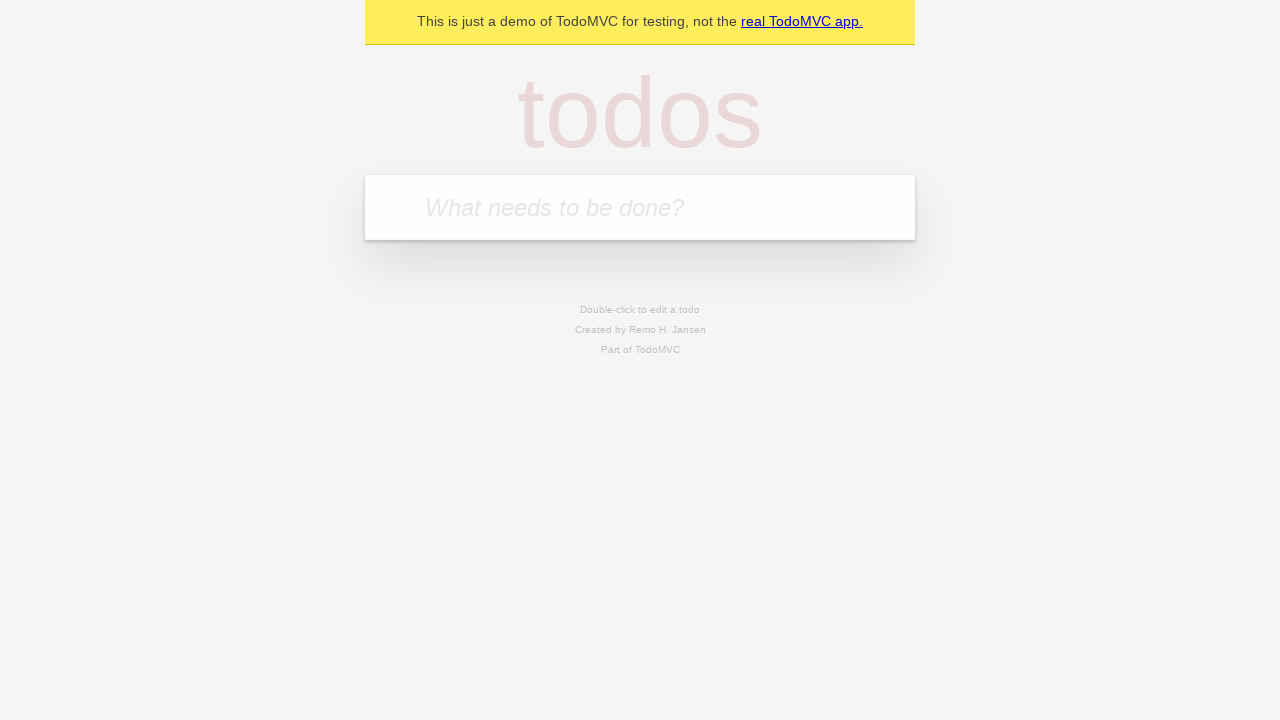

Filled todo input with 'buy some cheese' on [placeholder="What needs to be done?"]
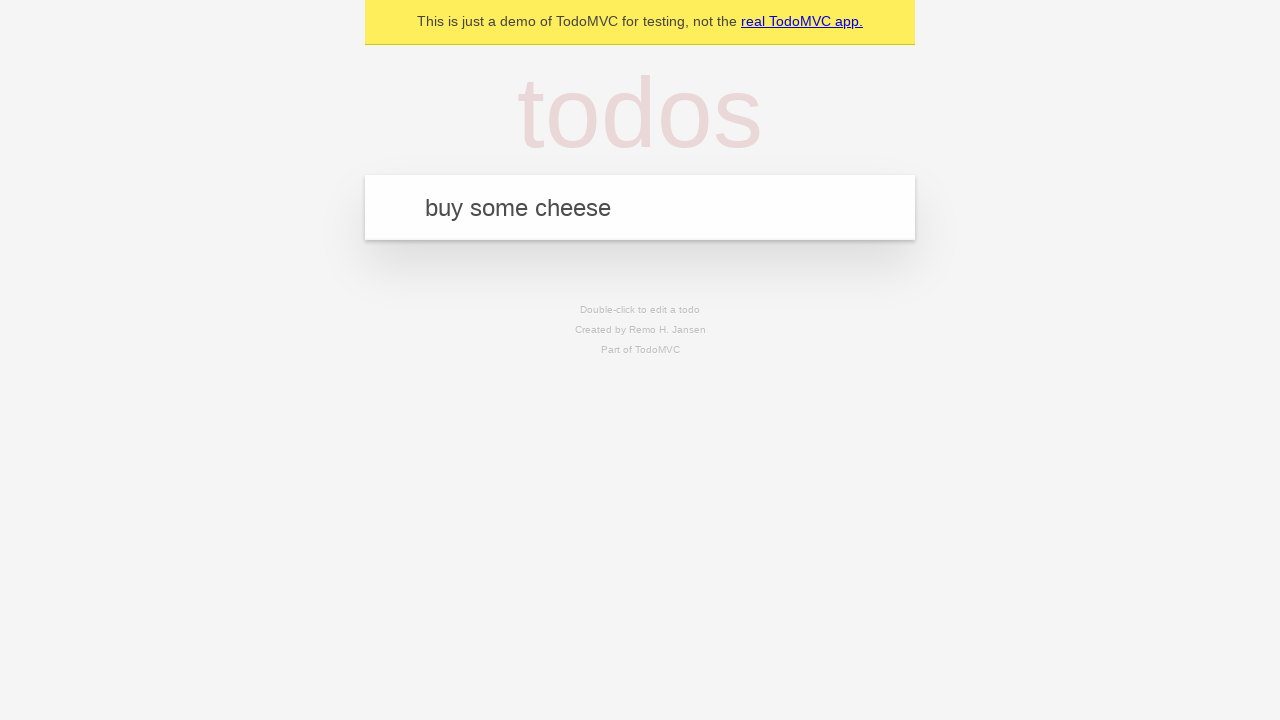

Pressed Enter to add first todo item on [placeholder="What needs to be done?"]
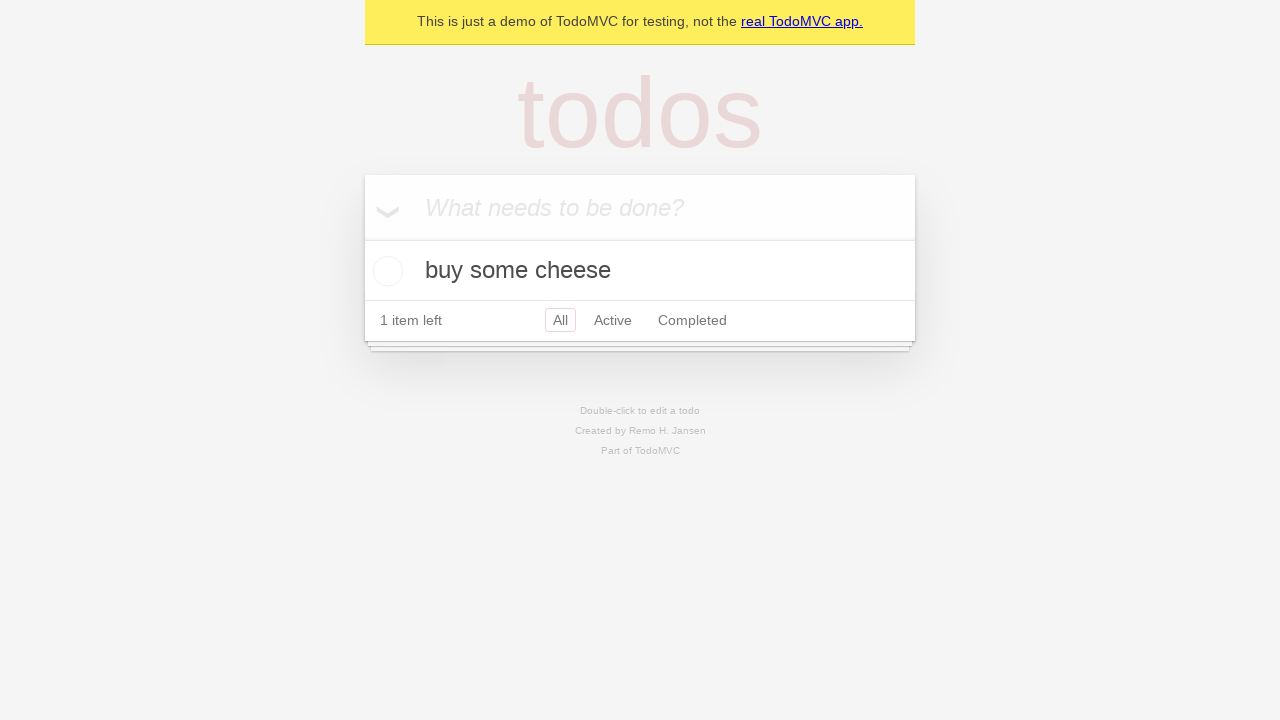

Verified todo counter is visible after adding first item
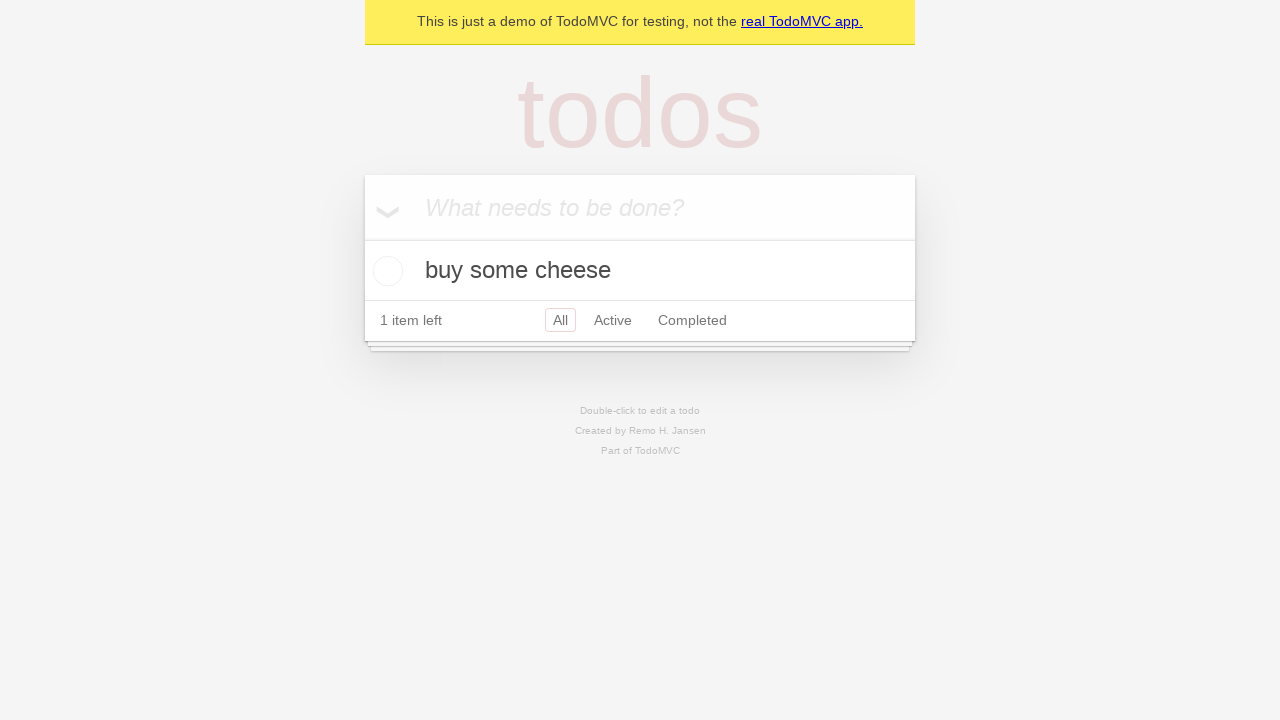

Filled todo input with 'feed the cat' on [placeholder="What needs to be done?"]
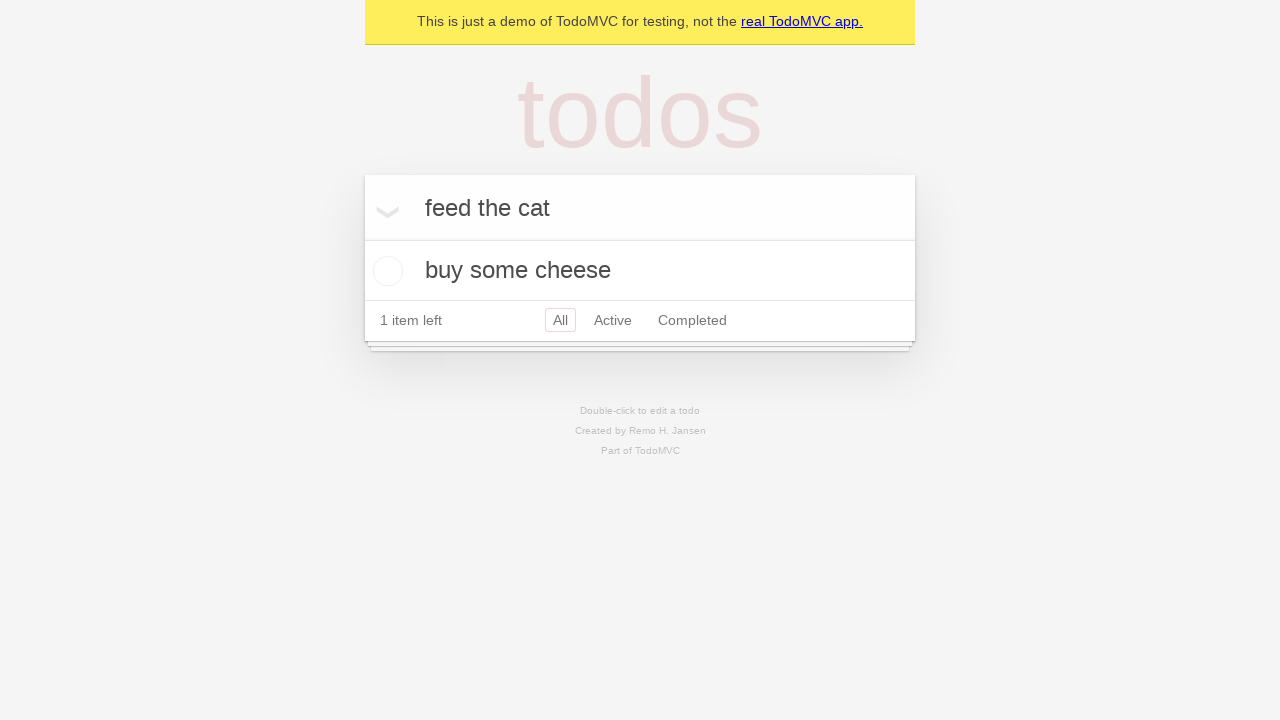

Pressed Enter to add second todo item on [placeholder="What needs to be done?"]
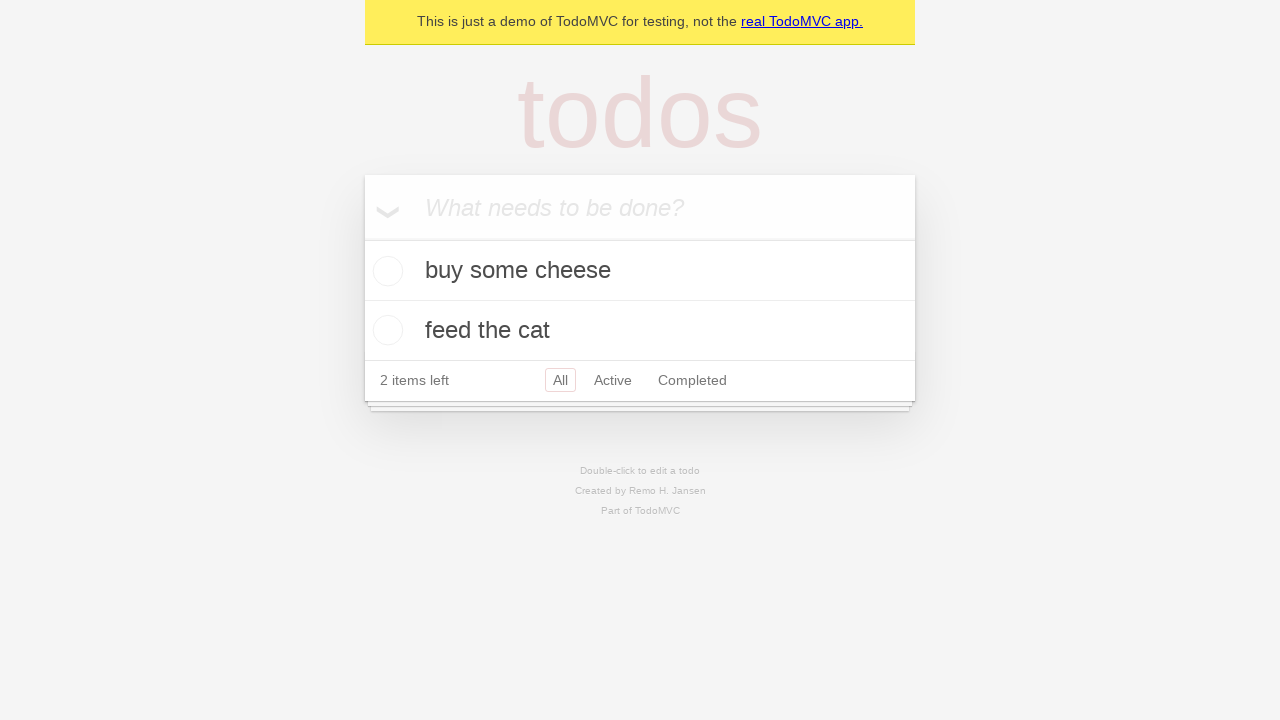

Verified todo counter updated after adding second item
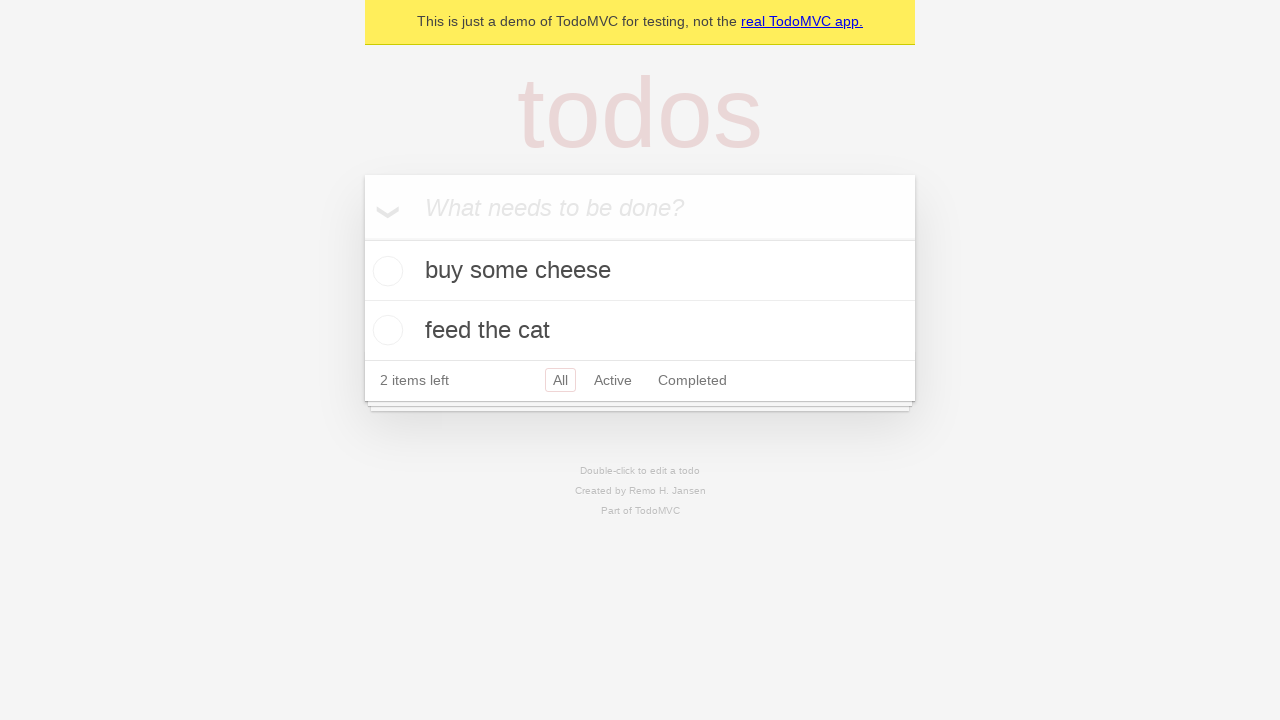

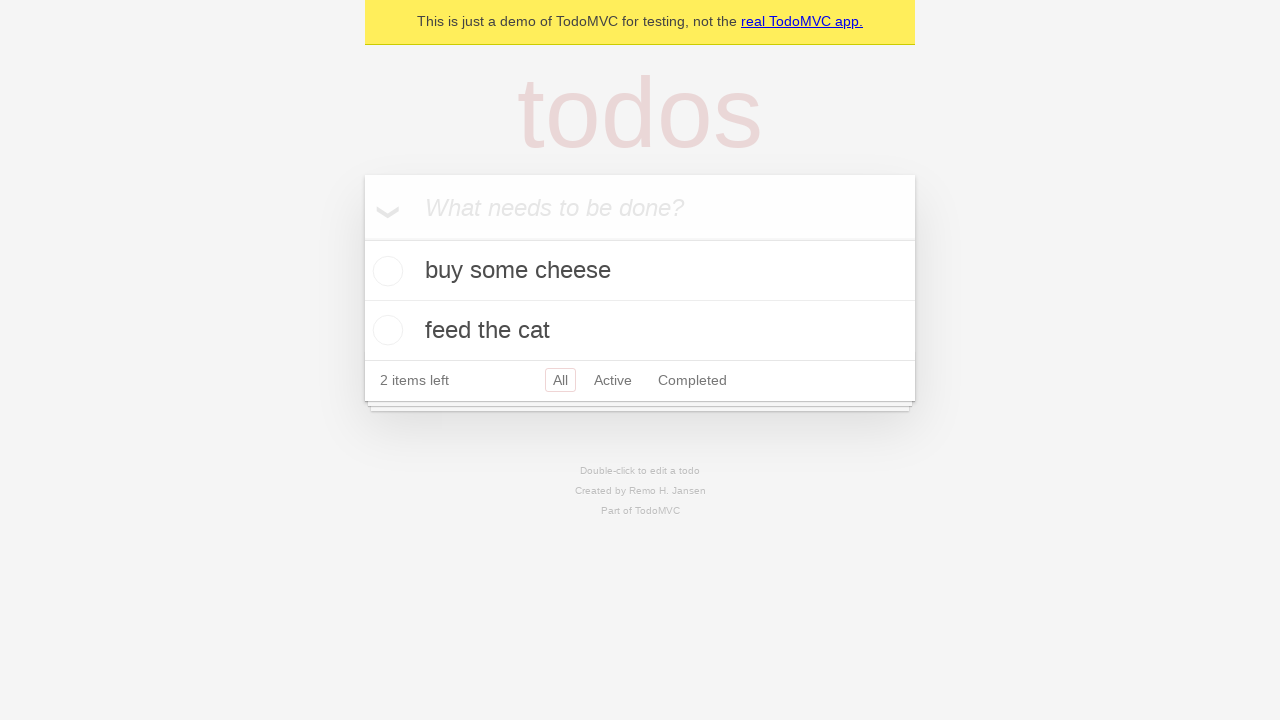